Tests flight booking form by selecting departure and destination airports from dropdown menus

Starting URL: https://grotechminds.com/flights/

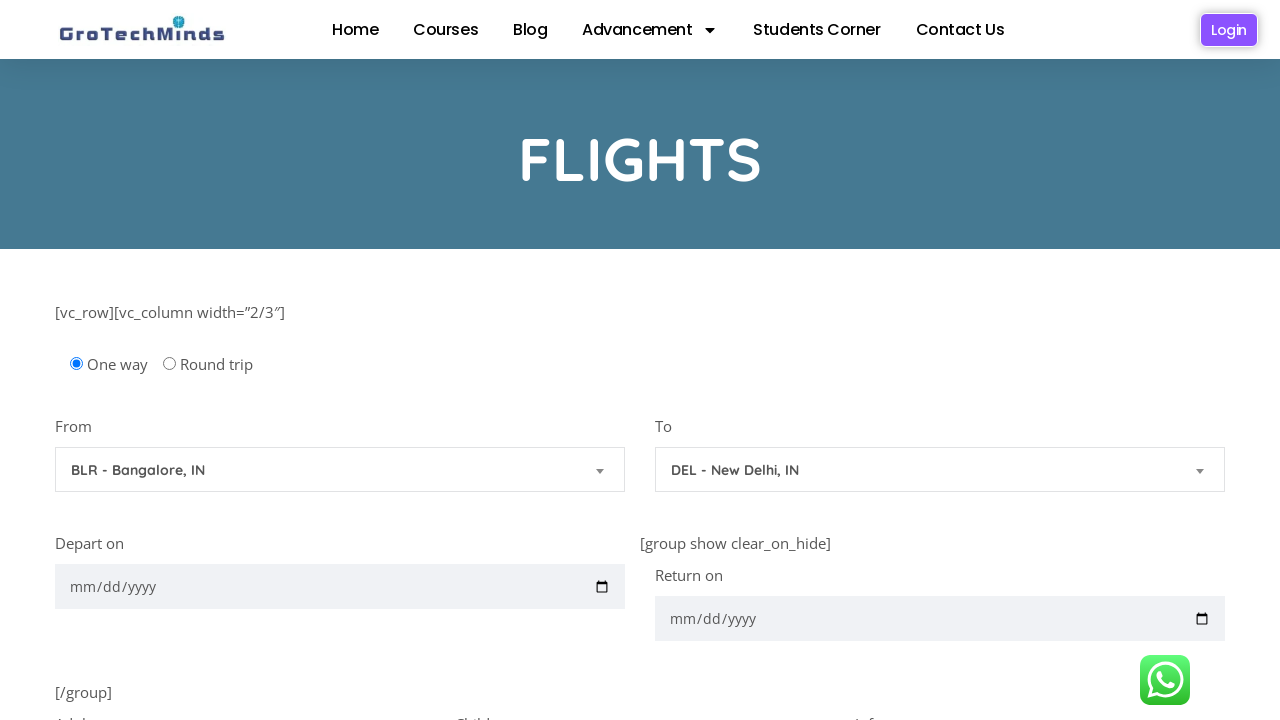

Selected departure airport from 'From' dropdown at index 3 on select[name='From']
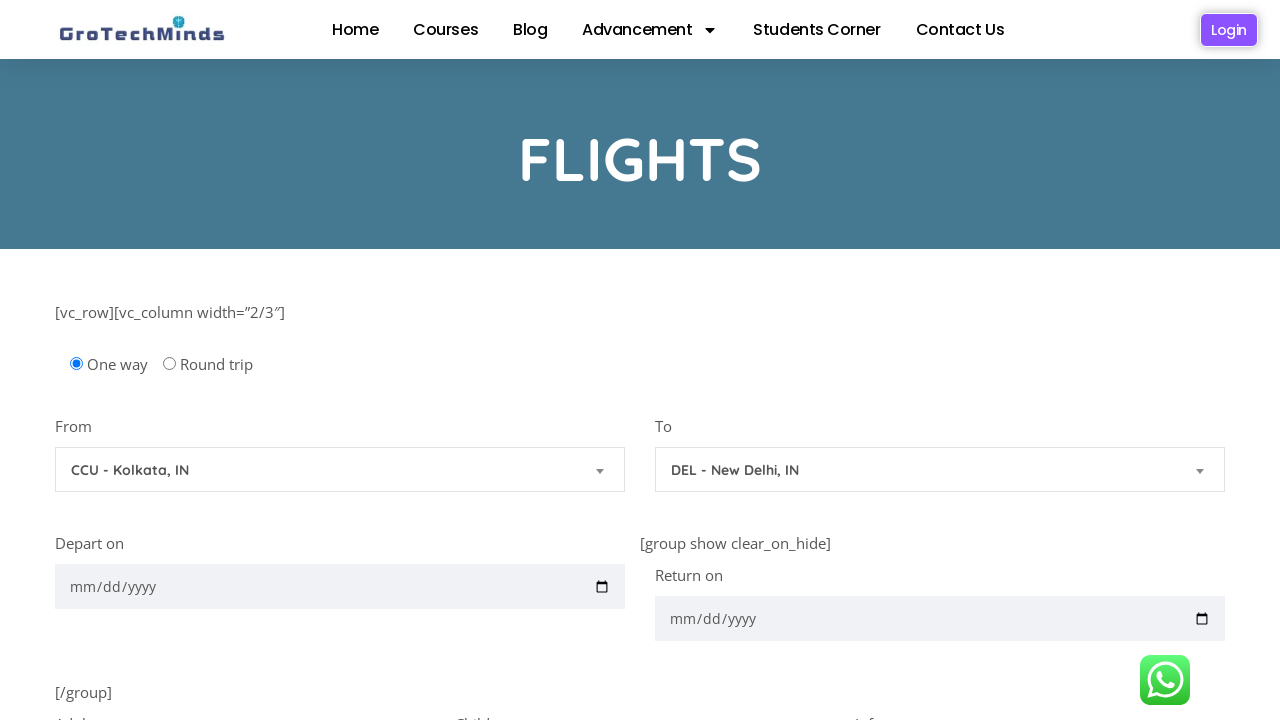

Selected destination airport 'GOI - Goa, IN' from 'To' dropdown on select[name='To']
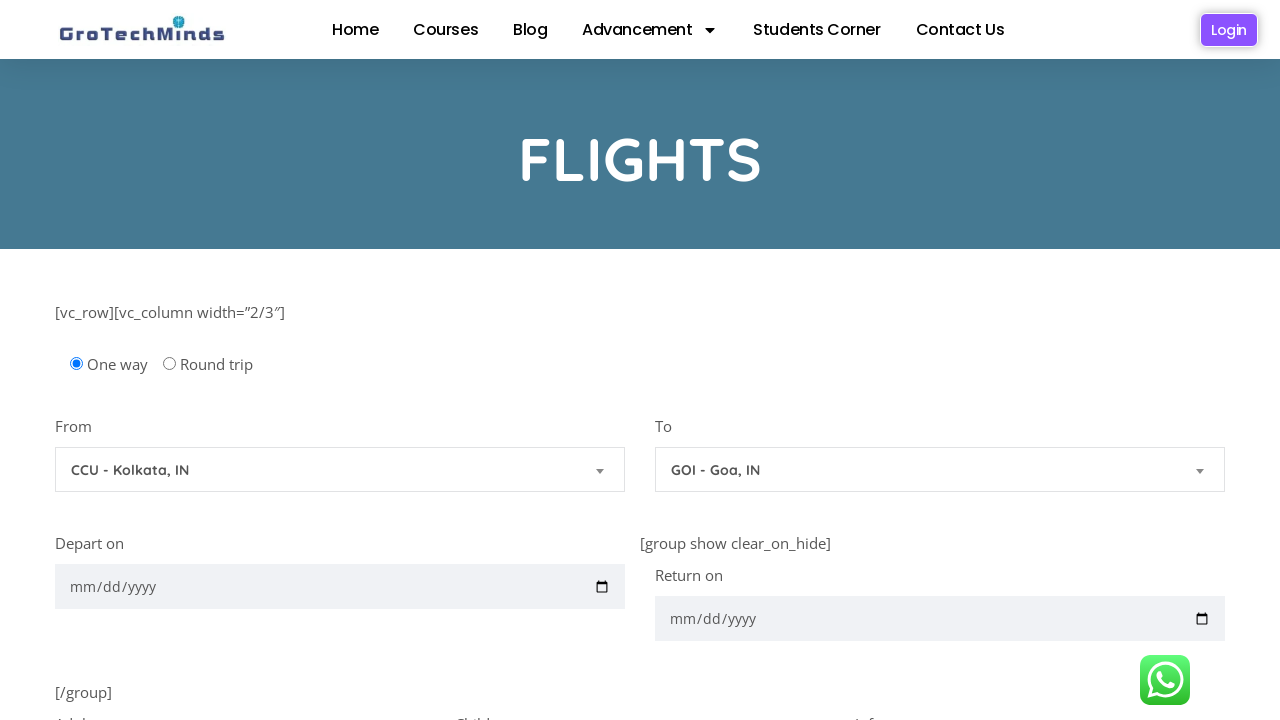

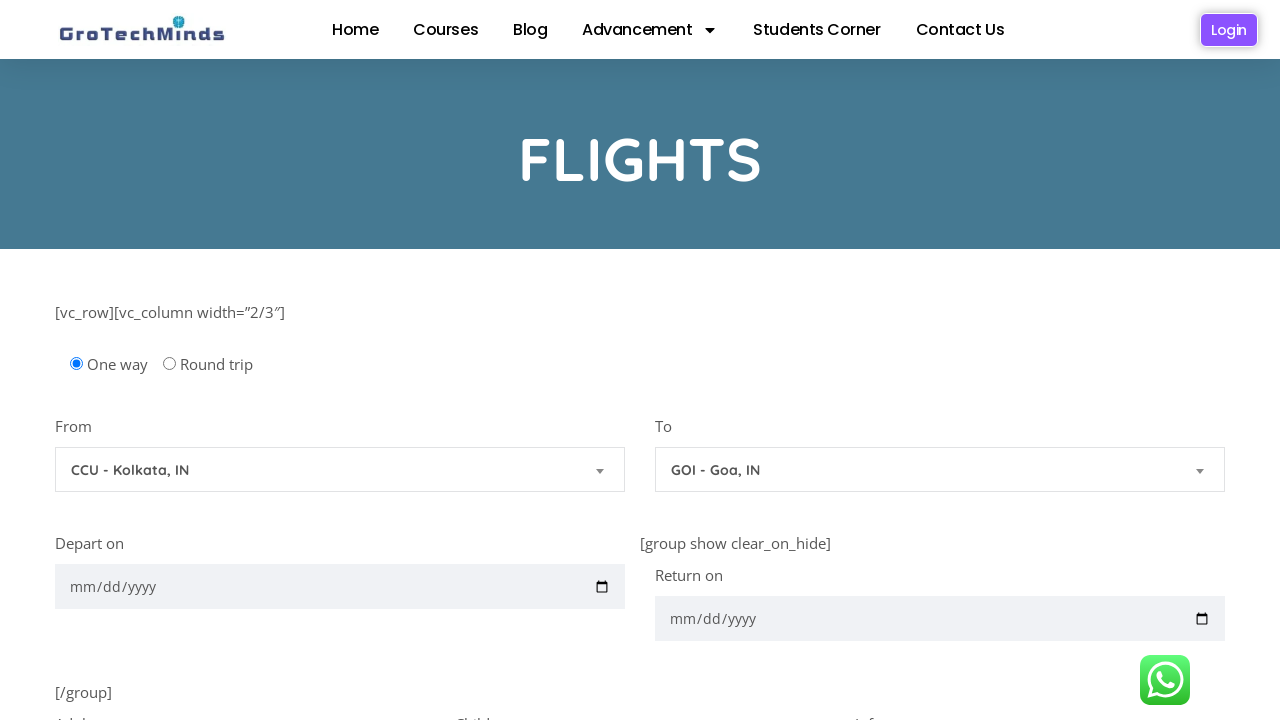